Tests login form validation by entering username, entering then clearing password, clicking login, and verifying the "Password is required" error message appears

Starting URL: https://www.saucedemo.com/

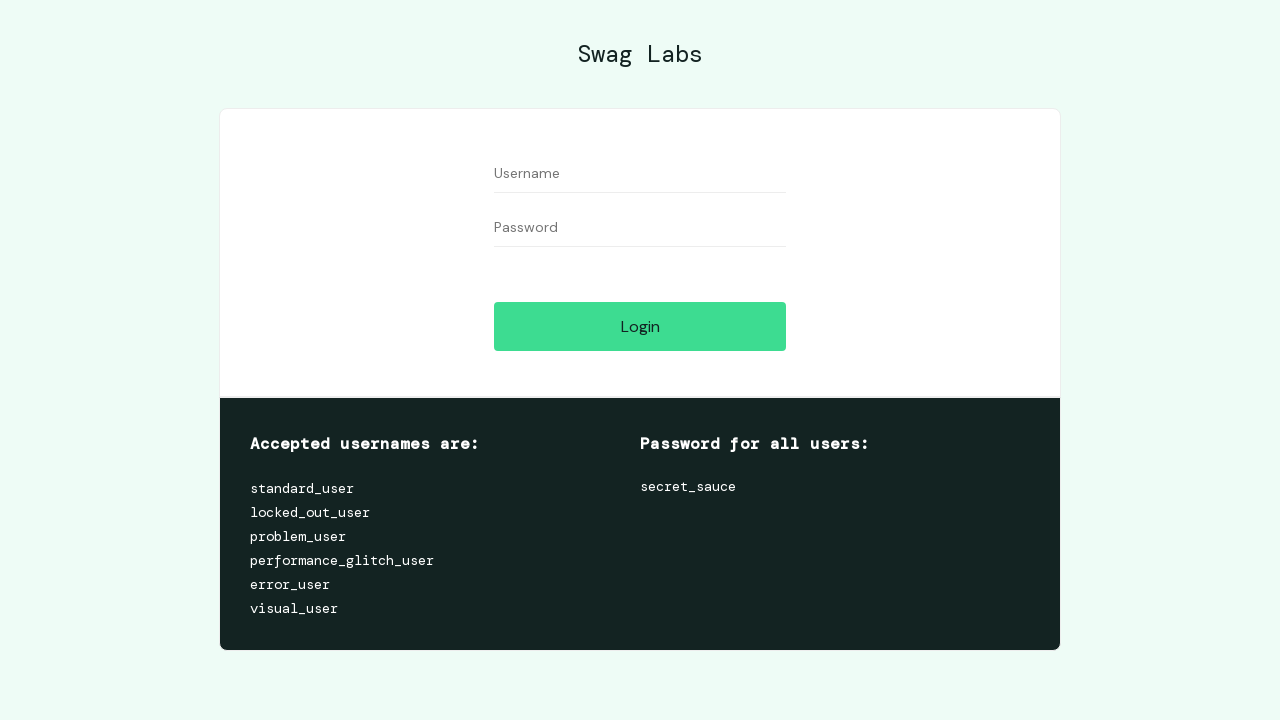

Filled username field with 'standard_user' on //input[@id='user-name']
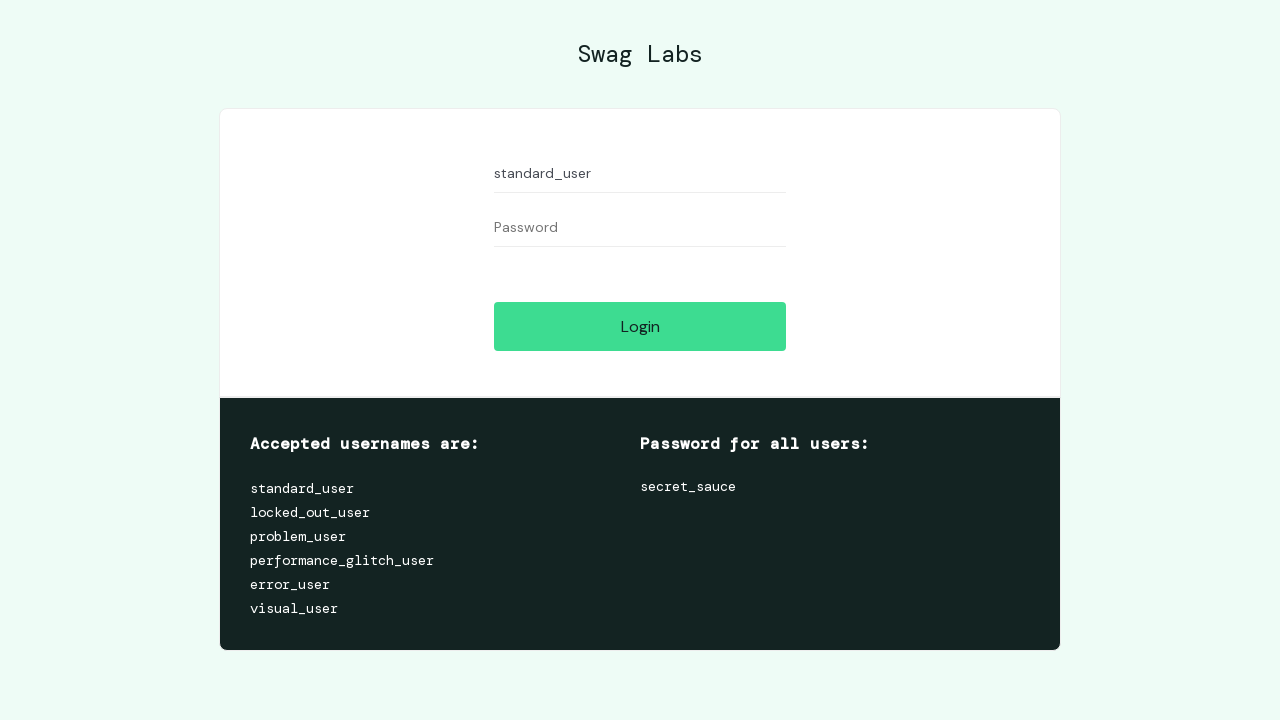

Filled password field with 'somepassword' on //input[@id='password']
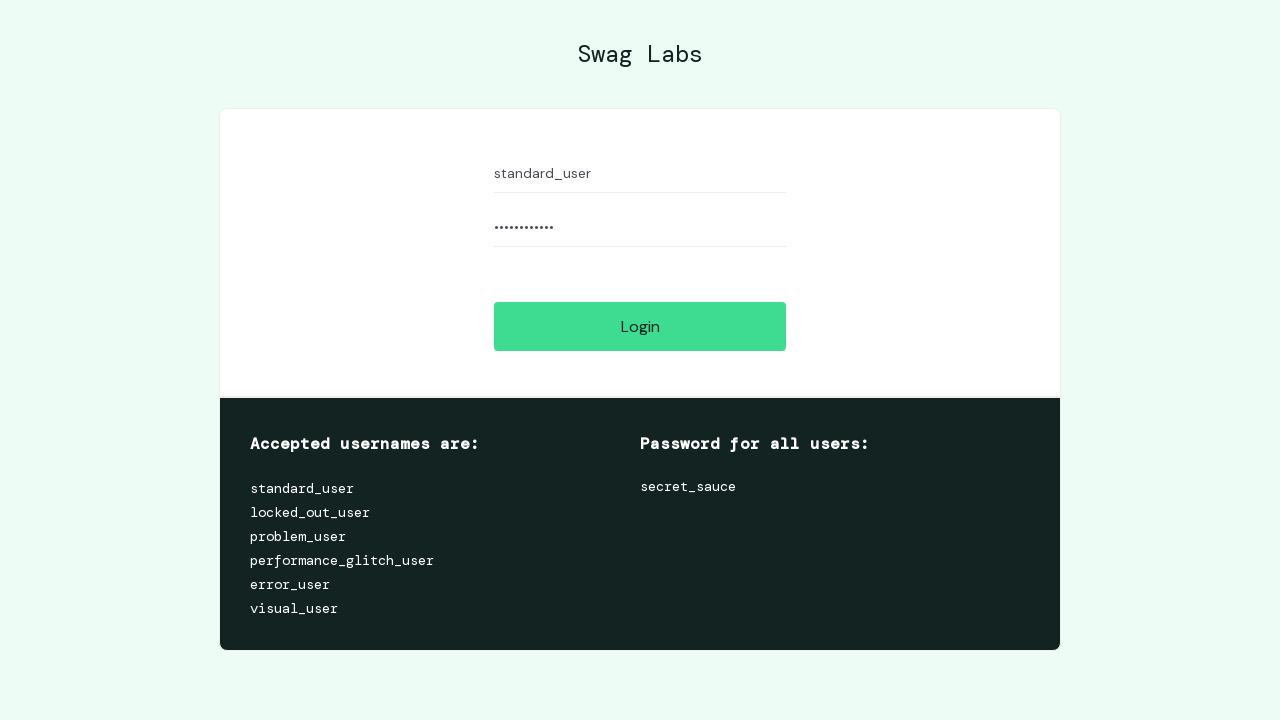

Cleared password field on //input[@id='password']
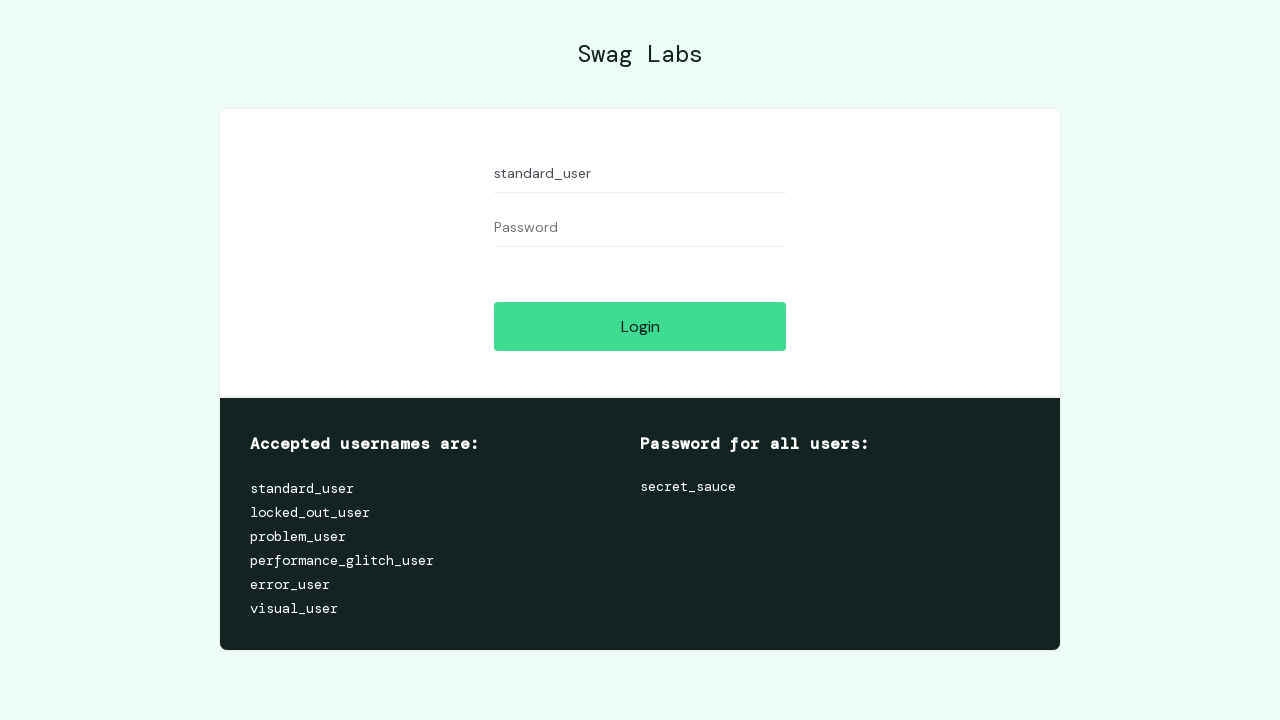

Clicked Login button at (640, 326) on xpath=//input[@id='login-button']
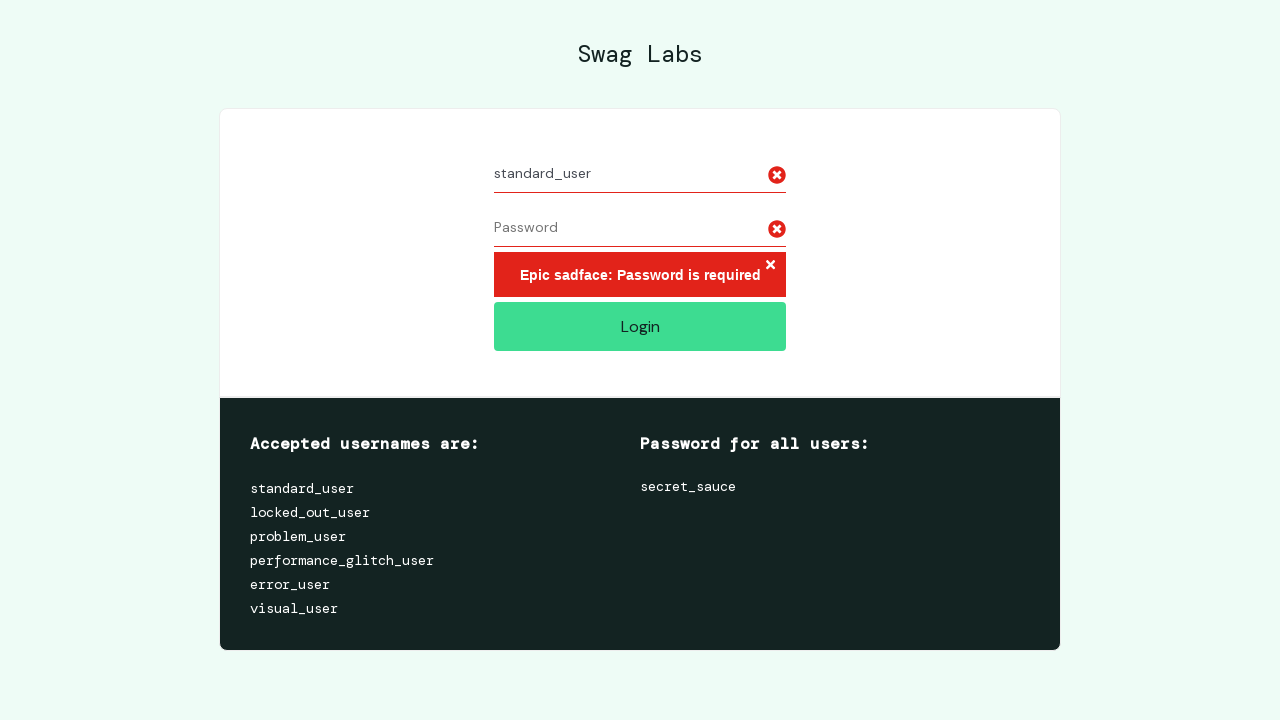

Error message element loaded
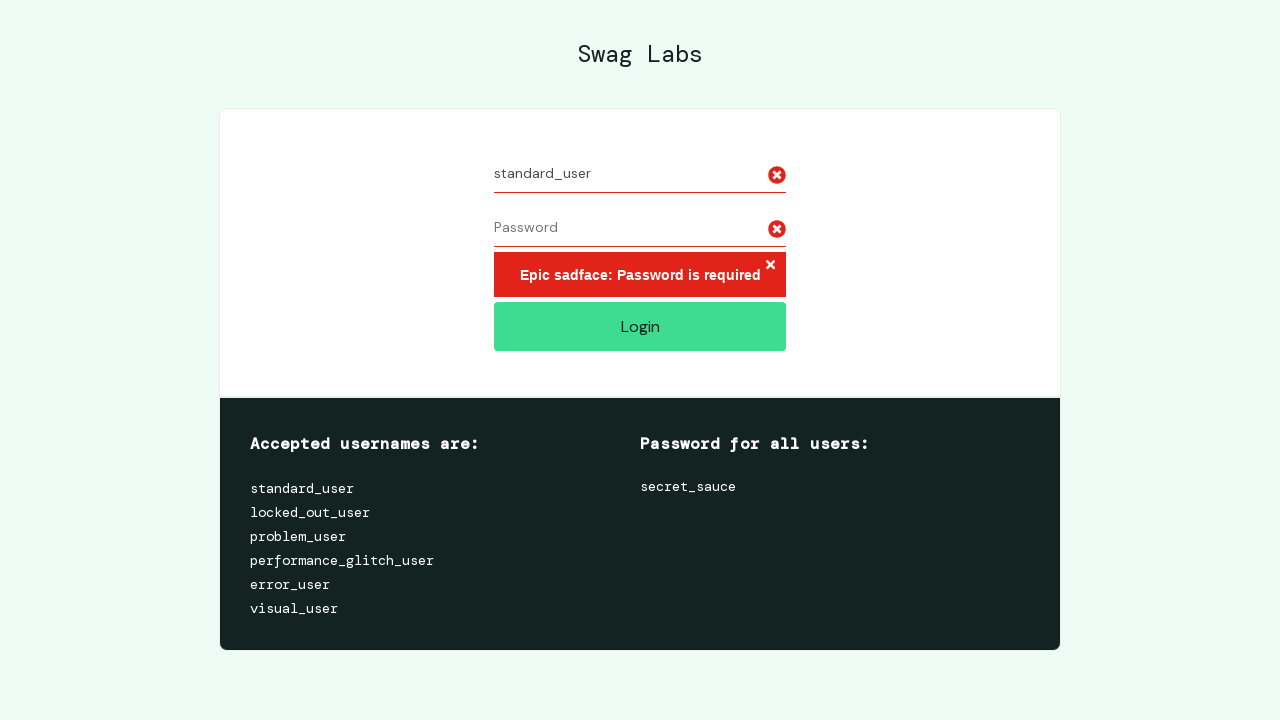

Located error message element
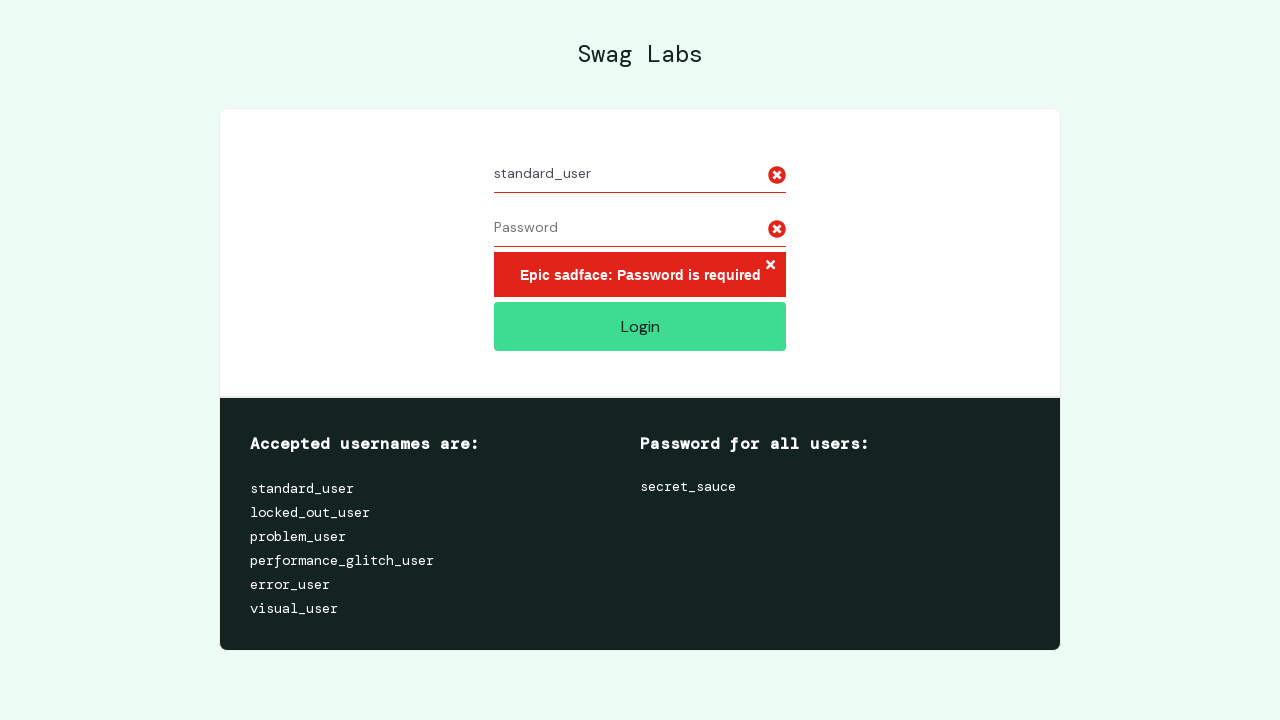

Verified 'Password is required' error message is displayed
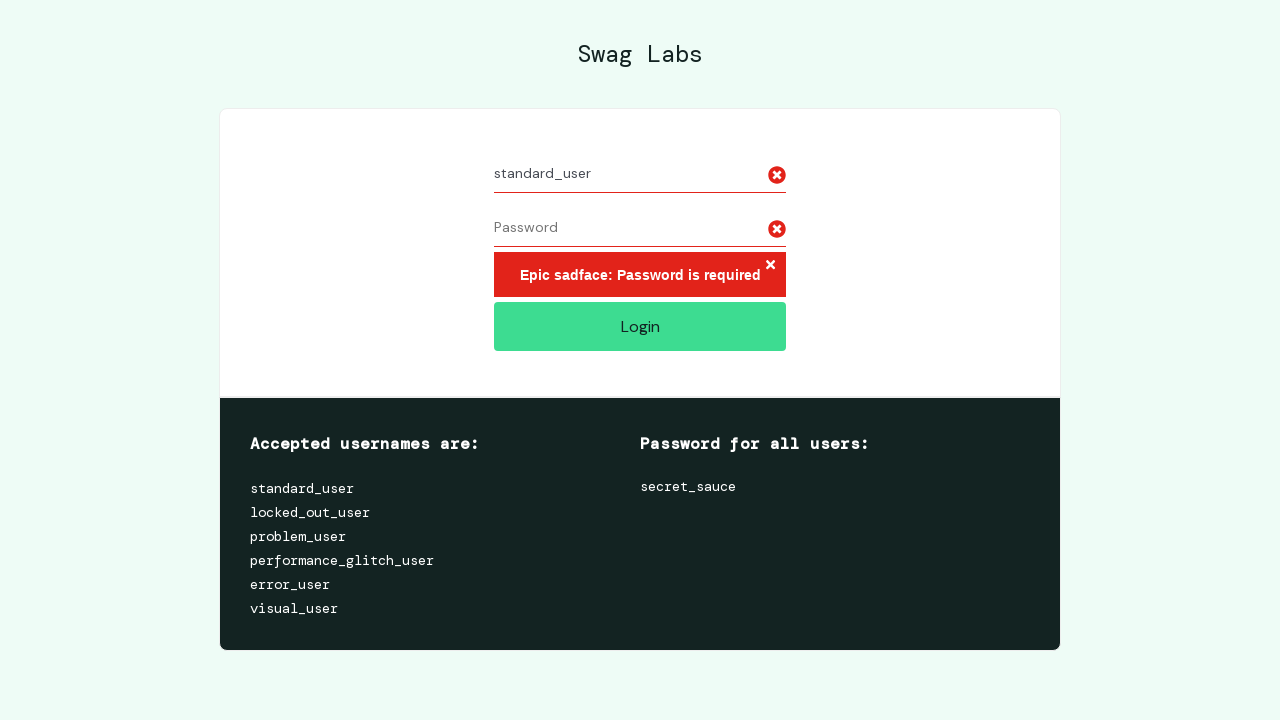

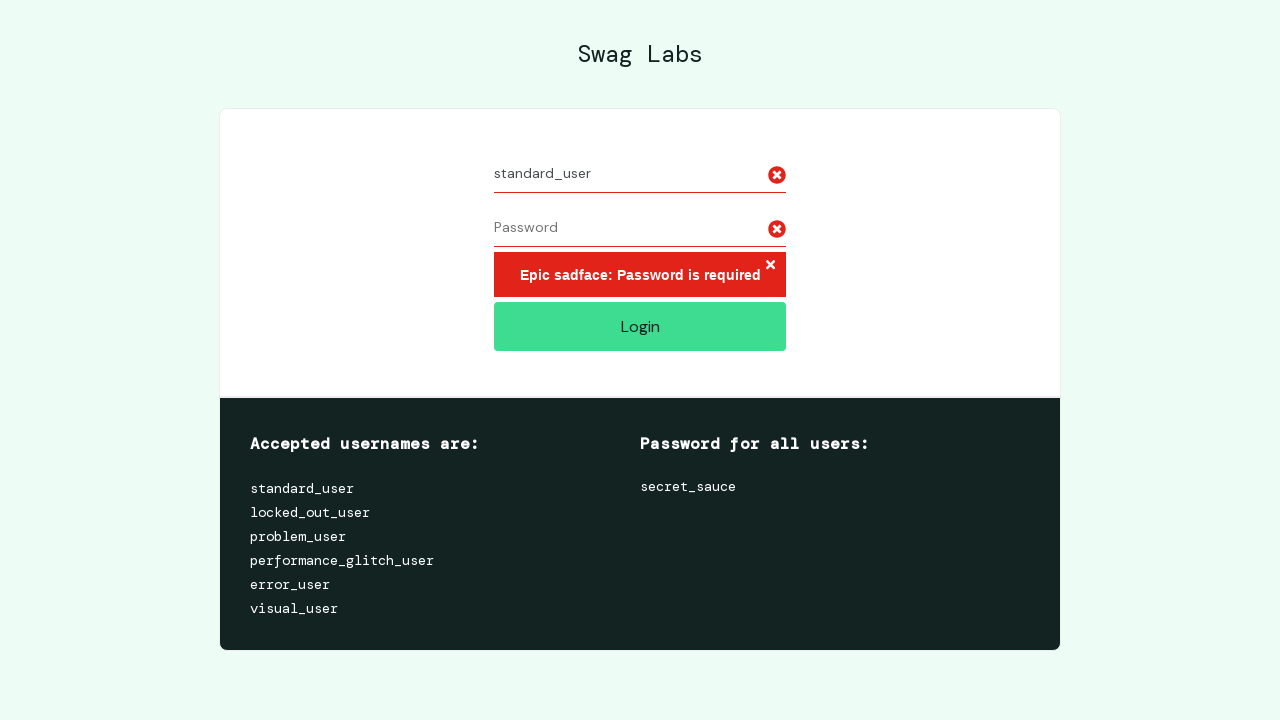